Tests multiple window handling by clicking a link that opens a new window, switching to the child window to read content, then switching back to the parent window

Starting URL: https://the-internet.herokuapp.com/

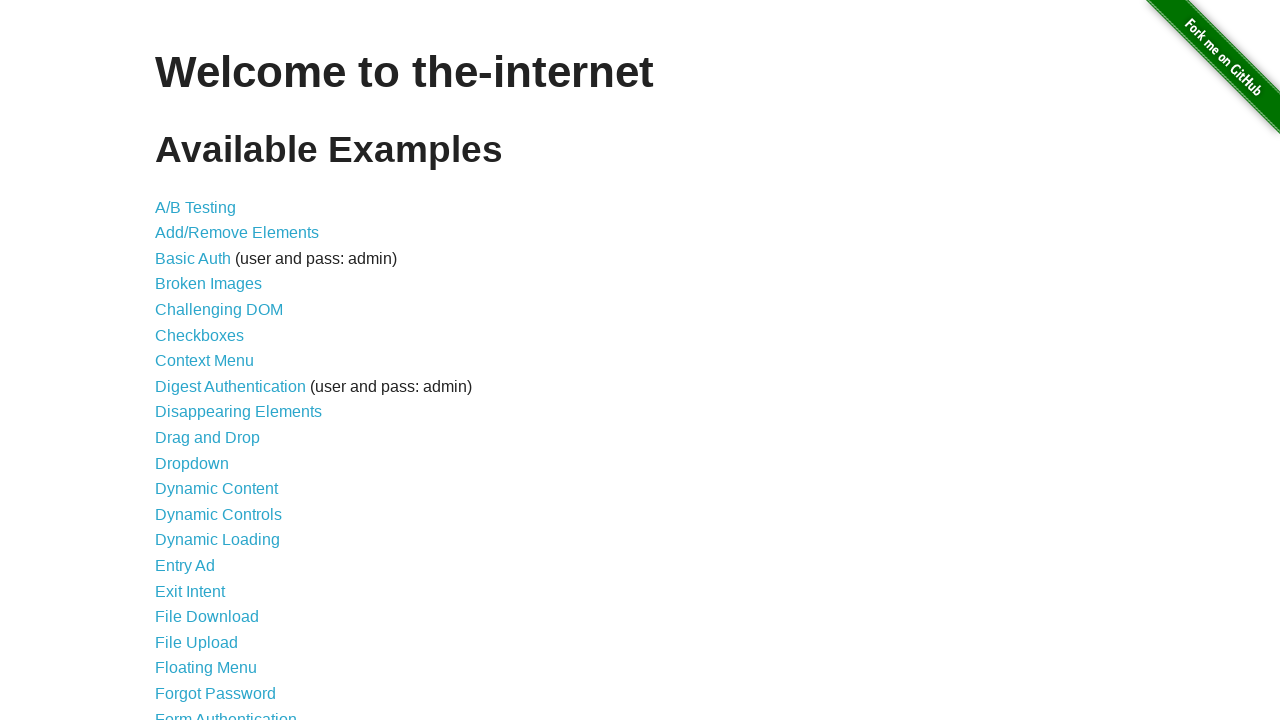

Clicked on Multiple Windows link at (218, 369) on xpath=//a[text()='Multiple Windows']
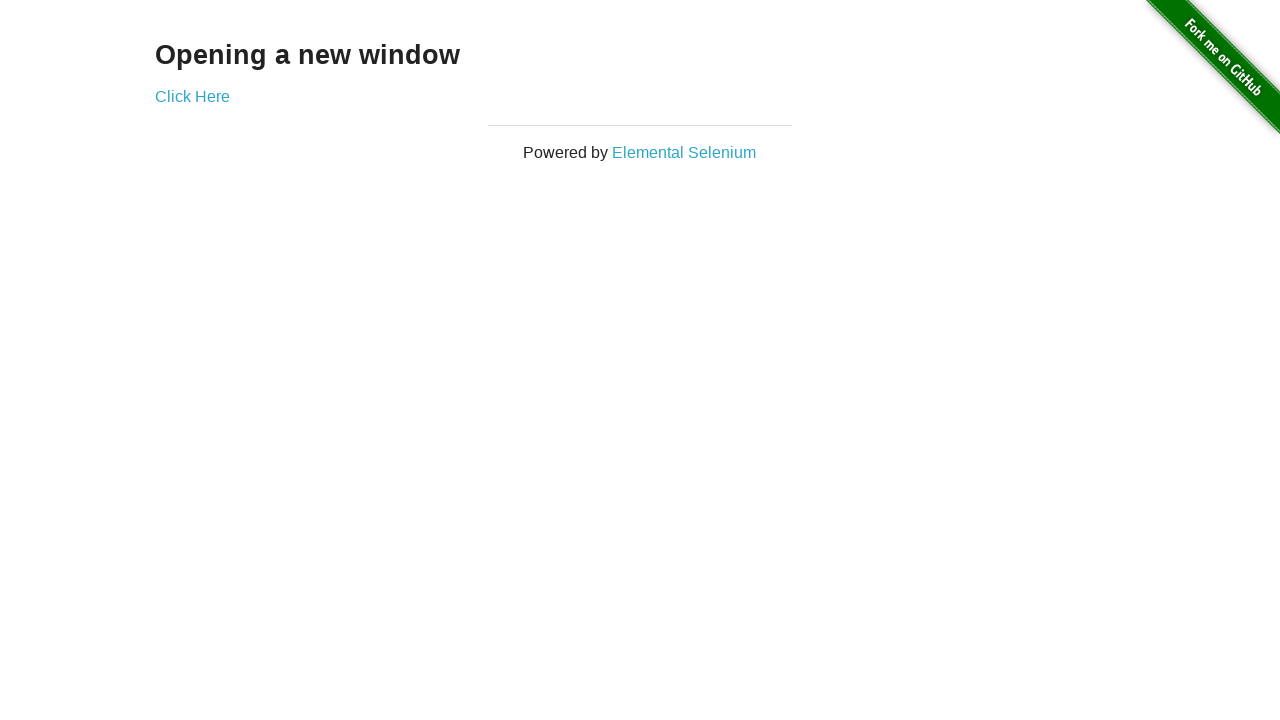

Clicked on Click Here link to open new window at (192, 96) on xpath=//a[text()='Click Here']
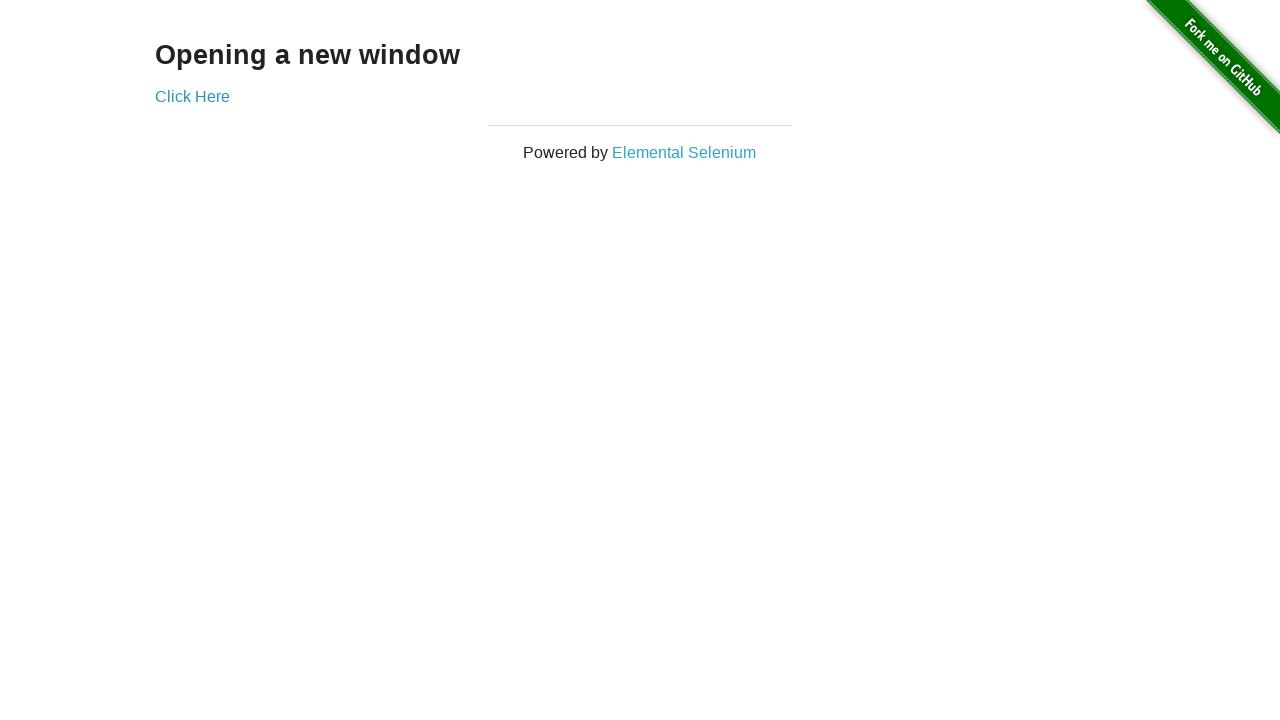

Retrieved child window page object
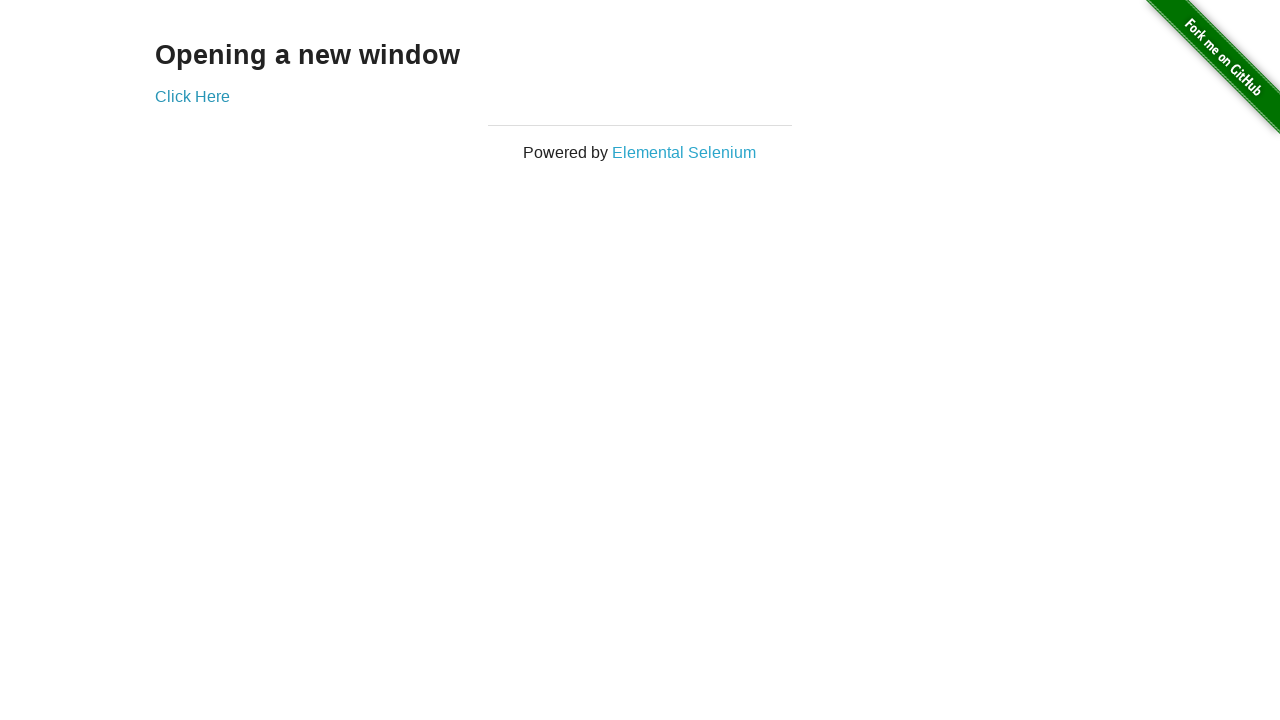

Child window loaded and heading element found
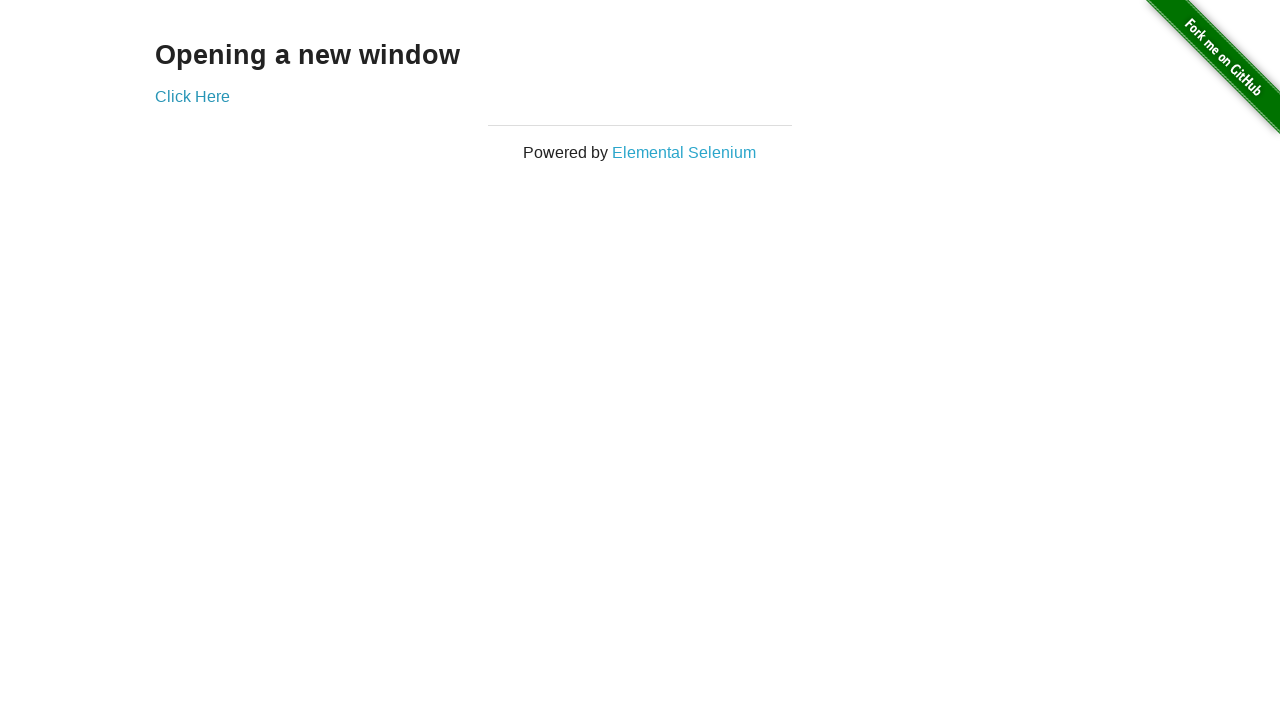

Switched back to parent window
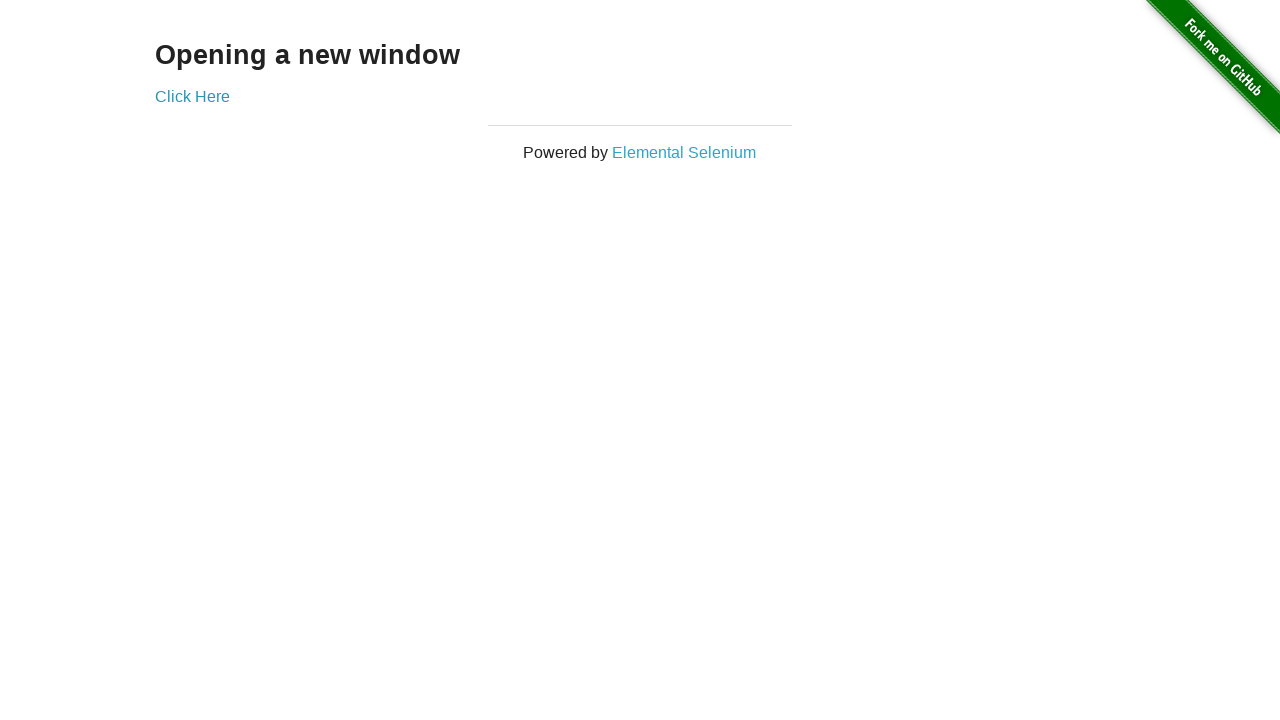

Parent window heading element is still accessible
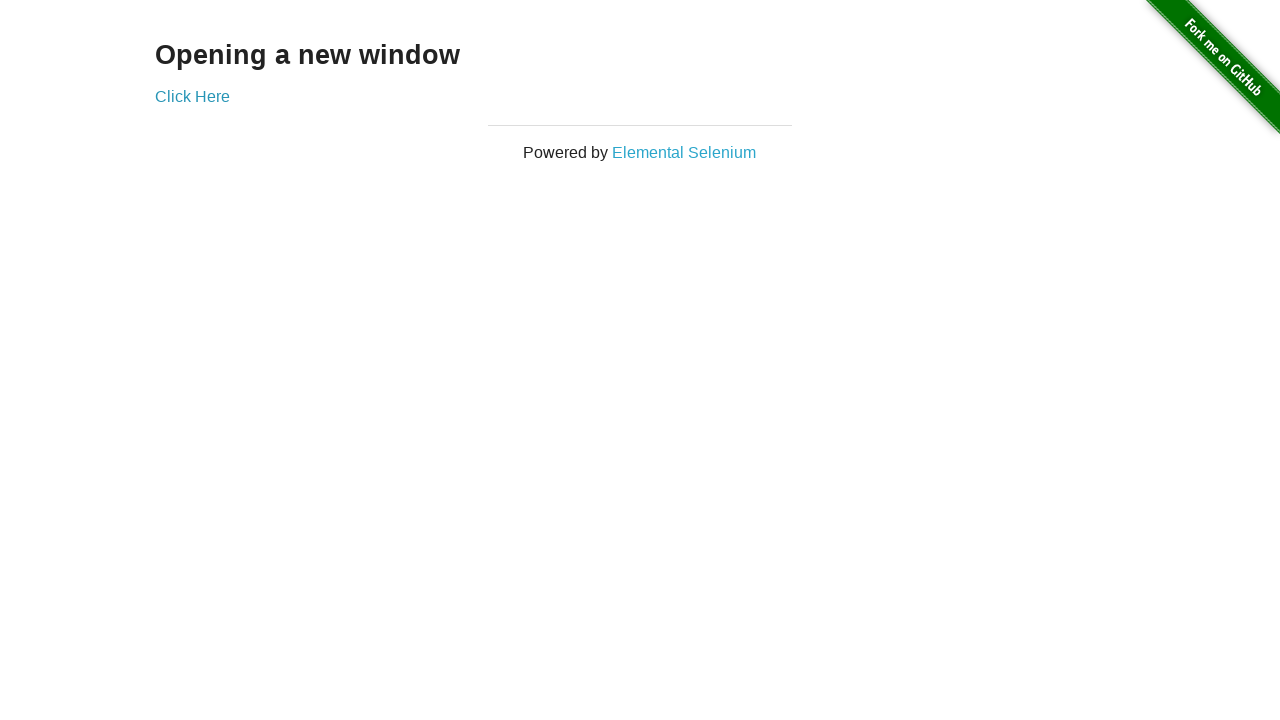

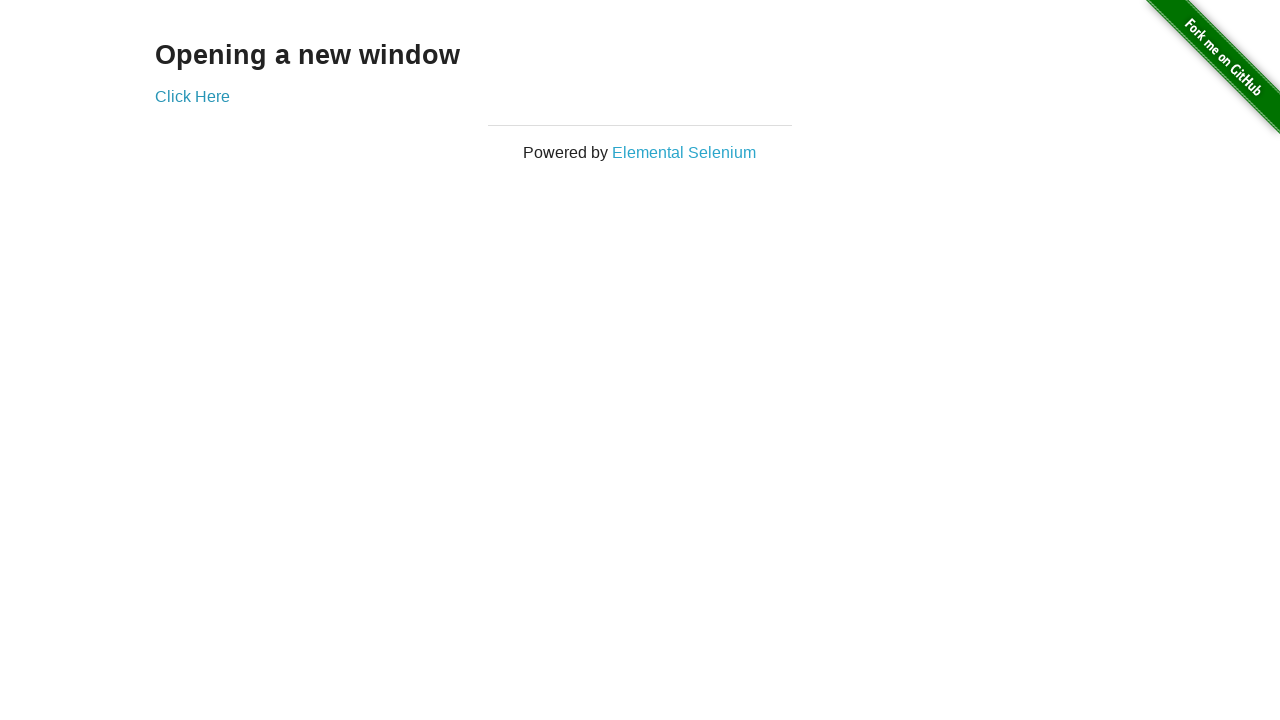